Demonstrates JavaScript executor by filling a name input field and clicking a gender radio button on a test automation practice blog

Starting URL: https://testautomationpractice.blogspot.com/

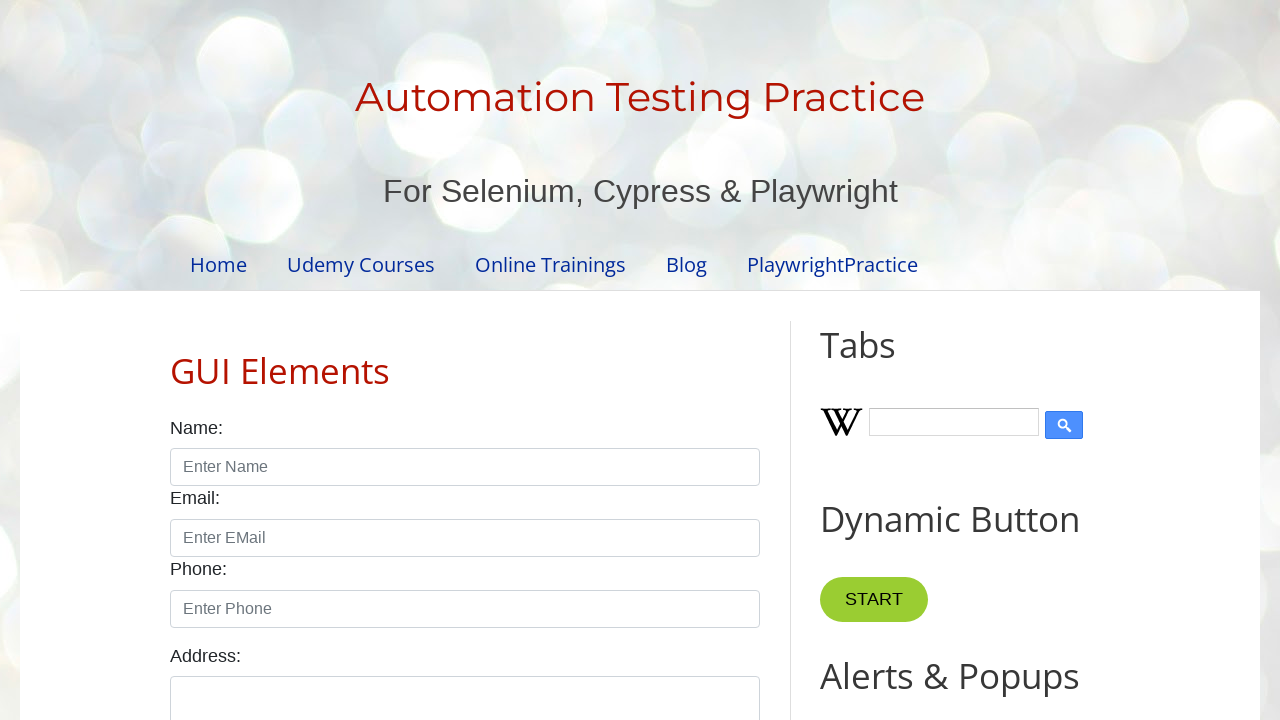

Filled name input field with 'Mahendra' using JavaScript executor
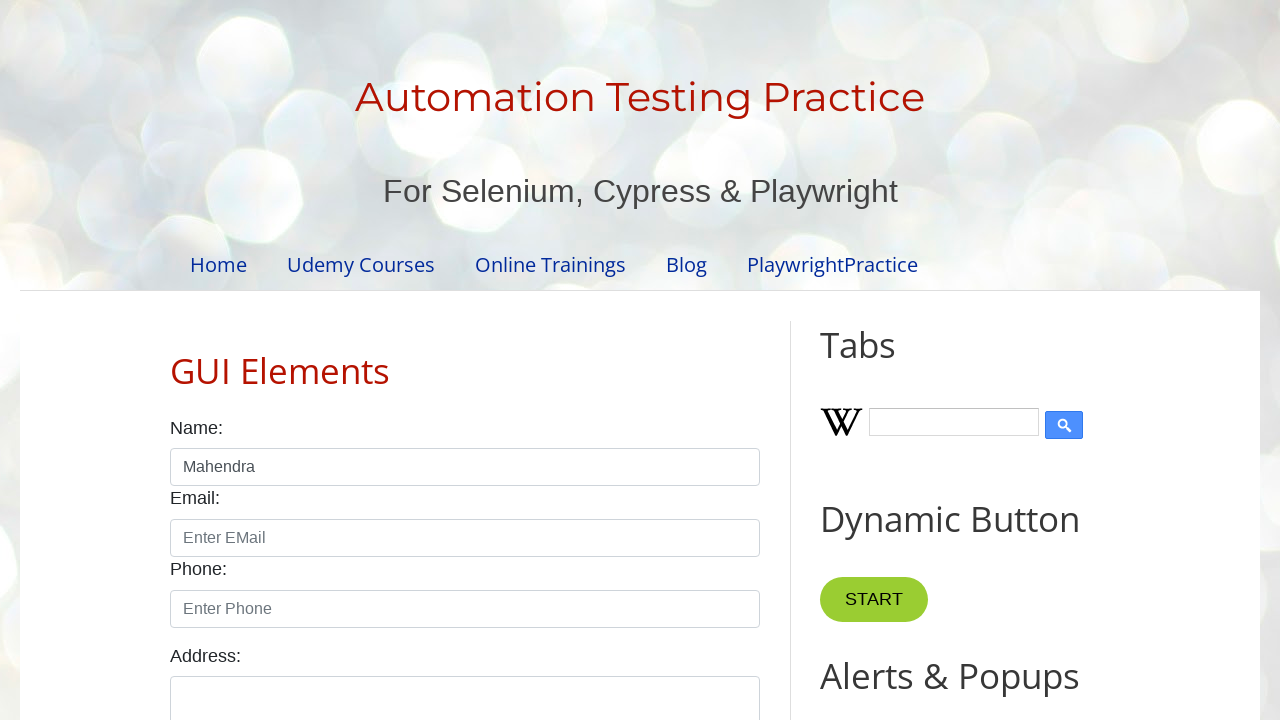

Clicked male gender radio button at (176, 360) on #male
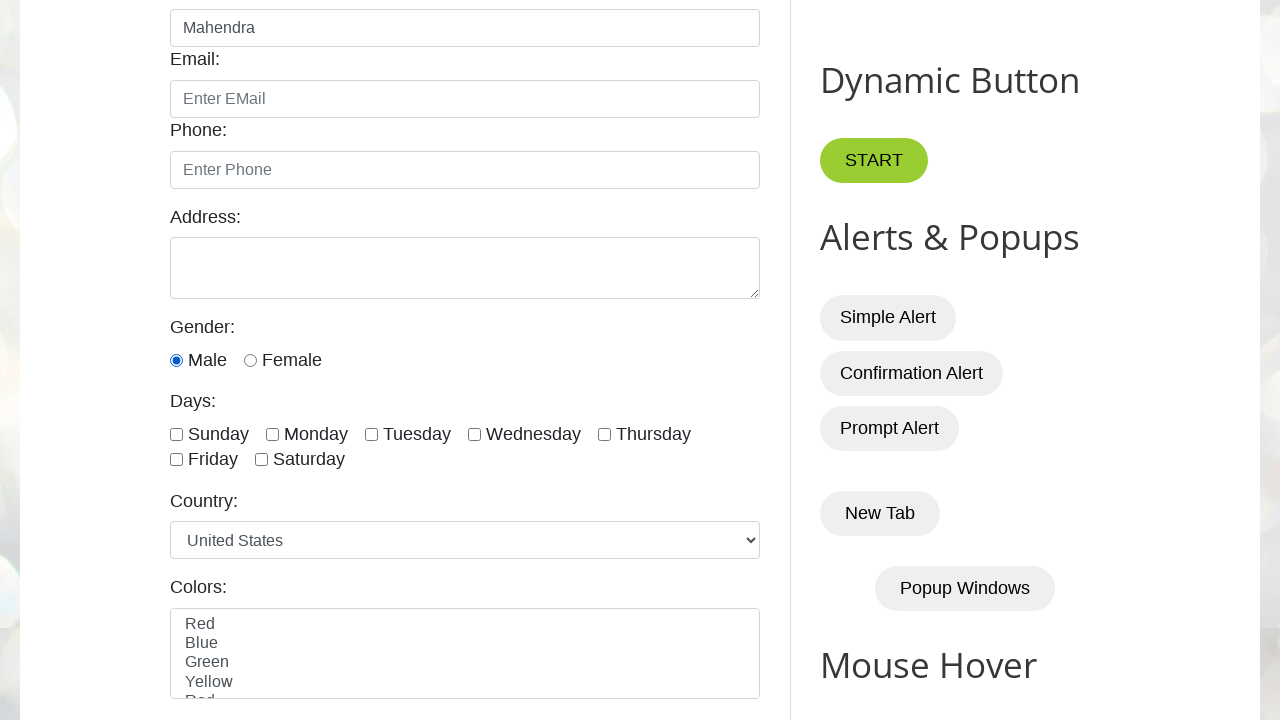

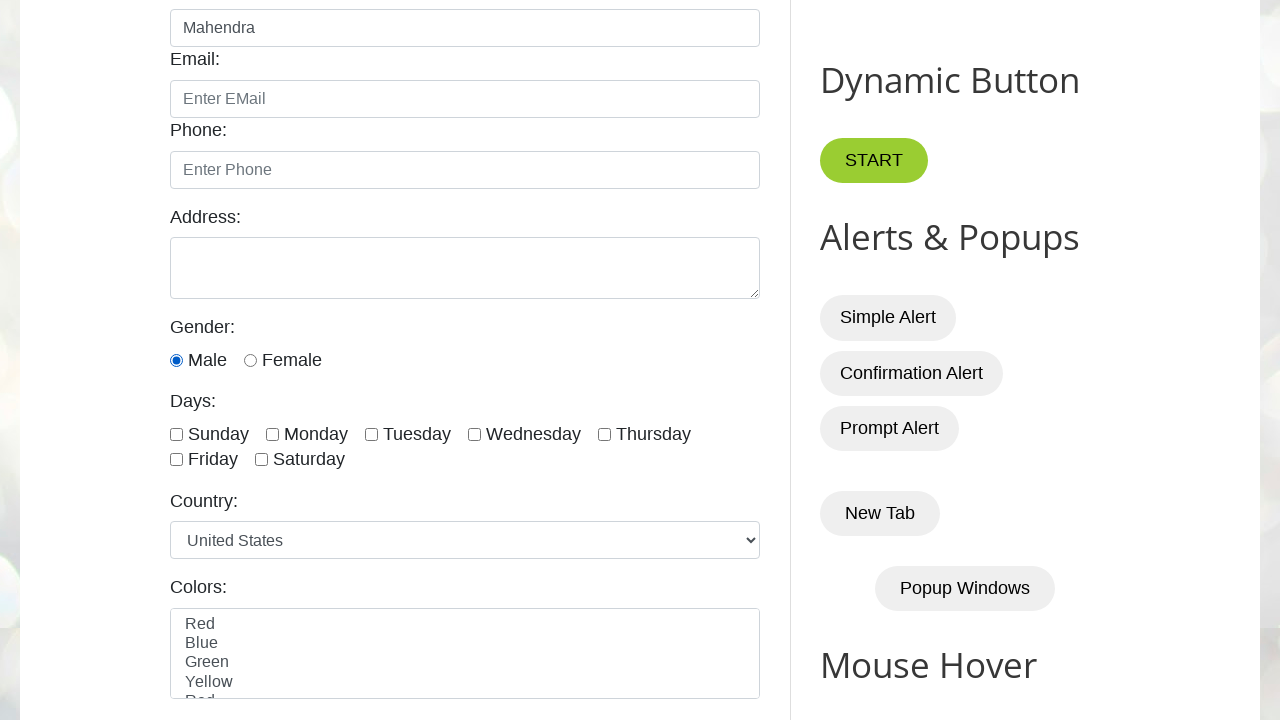